Tests E-Prime checker with slang contractions

Starting URL: https://www.exploratorytestingacademy.com/app/

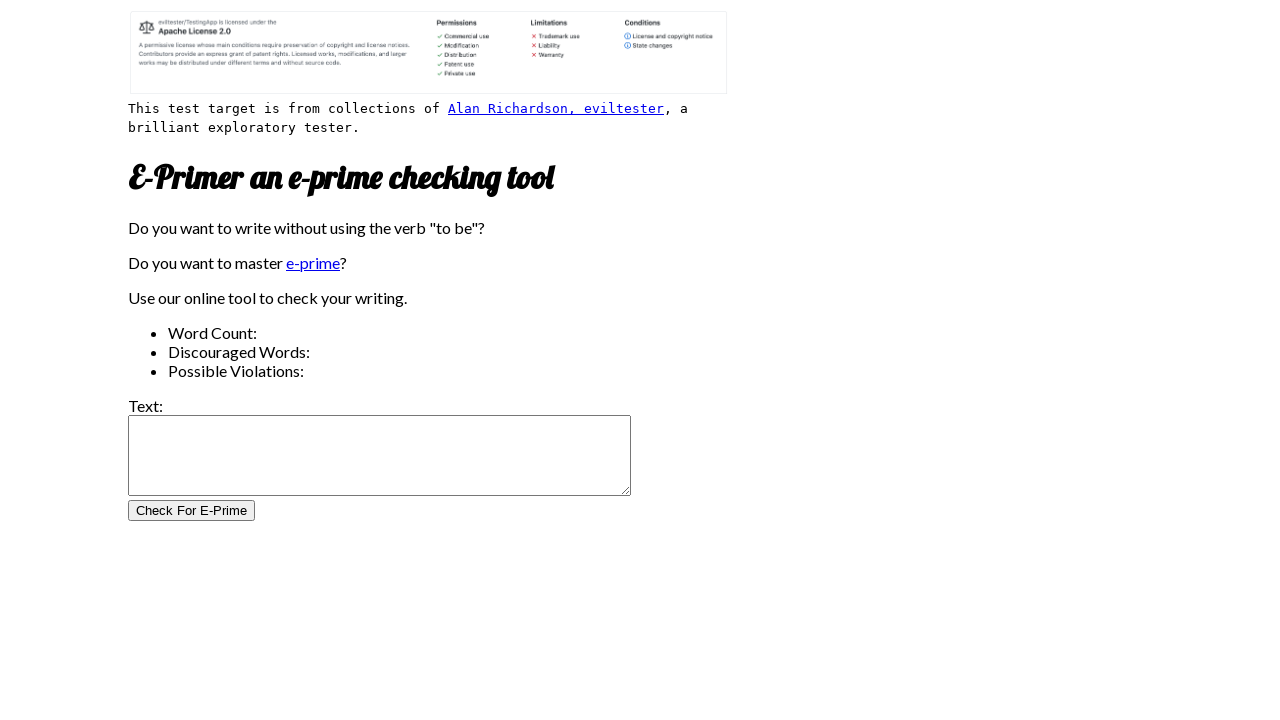

Filled input field with slang contractions: ain't, amn't on #inputtext
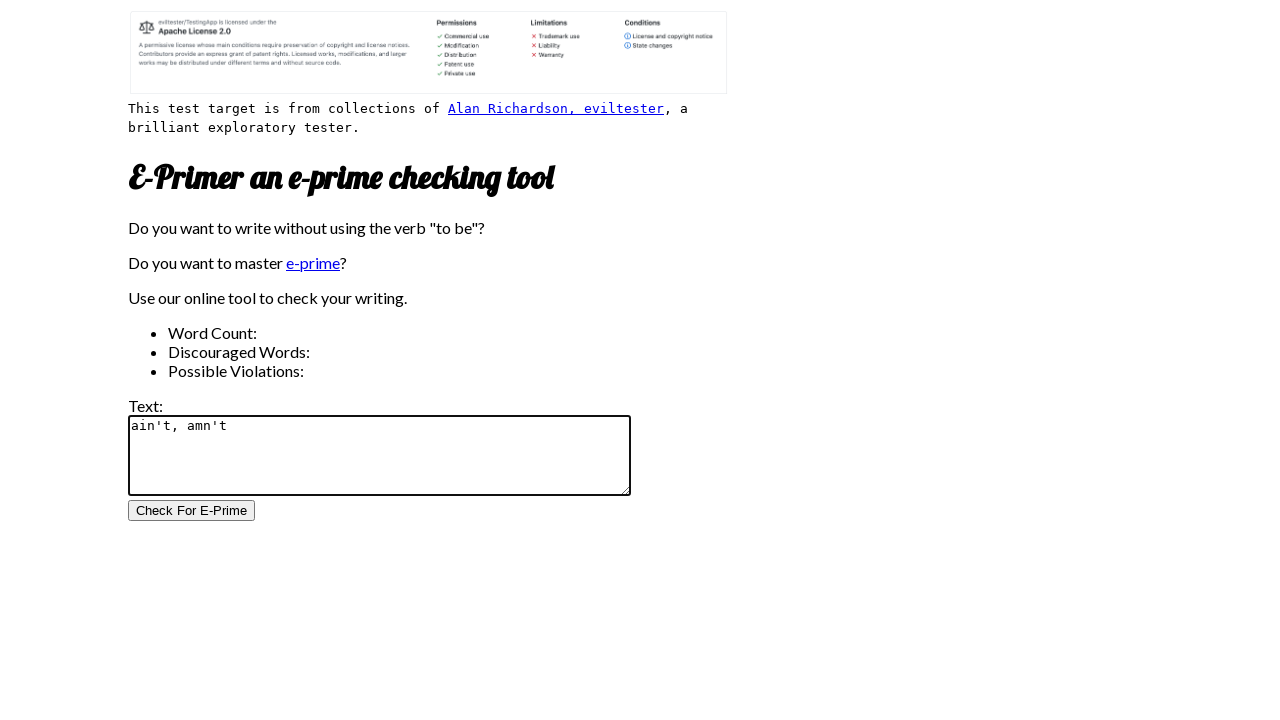

Clicked Check for E-Prime button at (192, 511) on #CheckForEPrimeButton
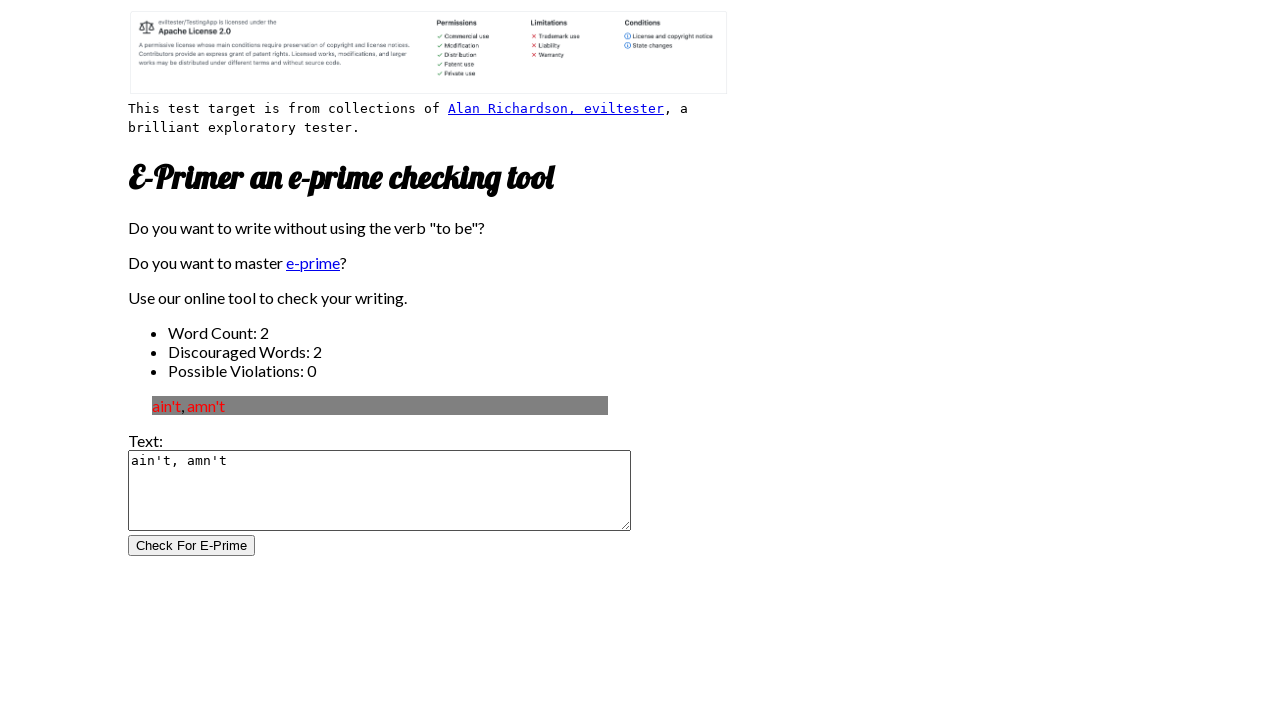

Word count results loaded
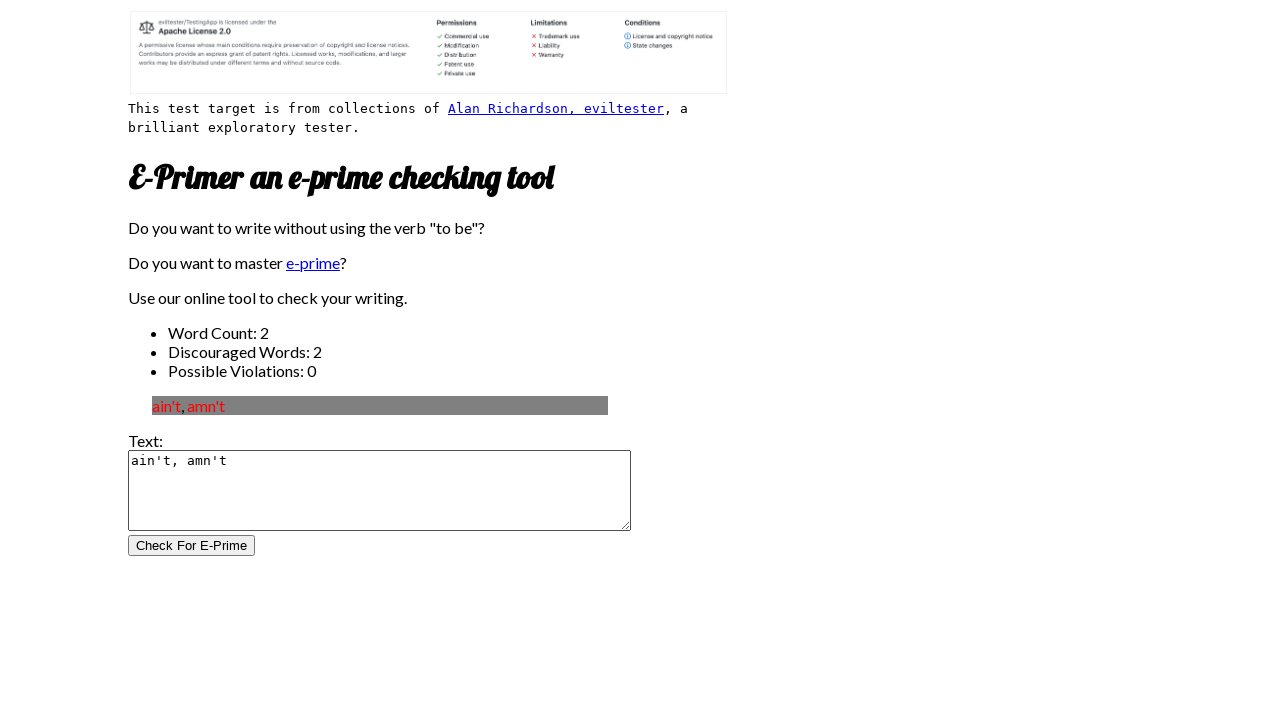

Verified word count equals 2
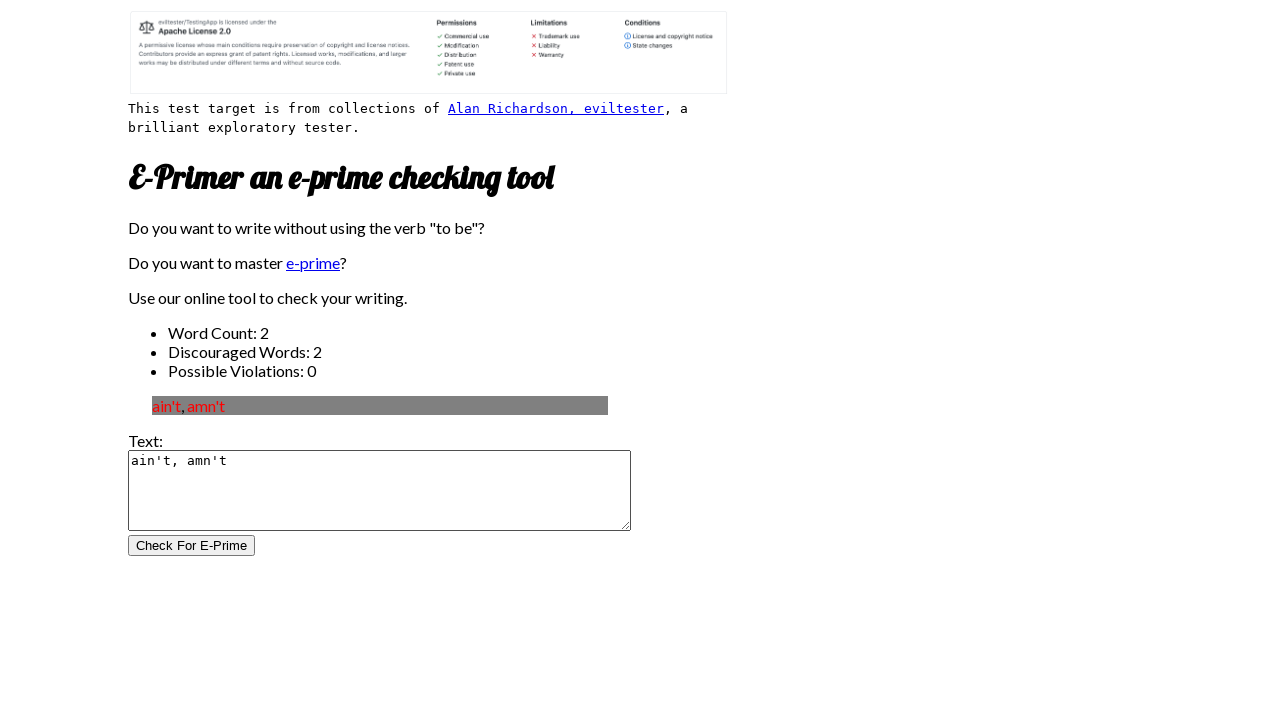

Verified discouraged word count equals 2
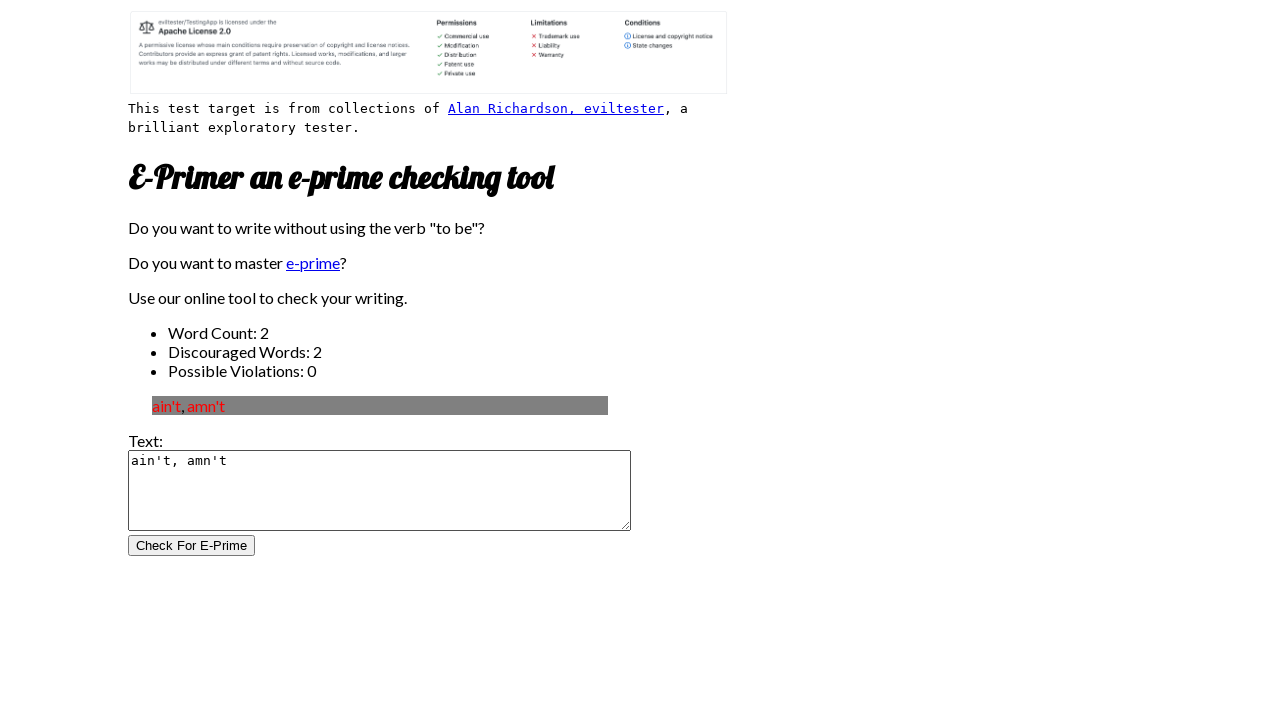

Verified possible violation count equals 0
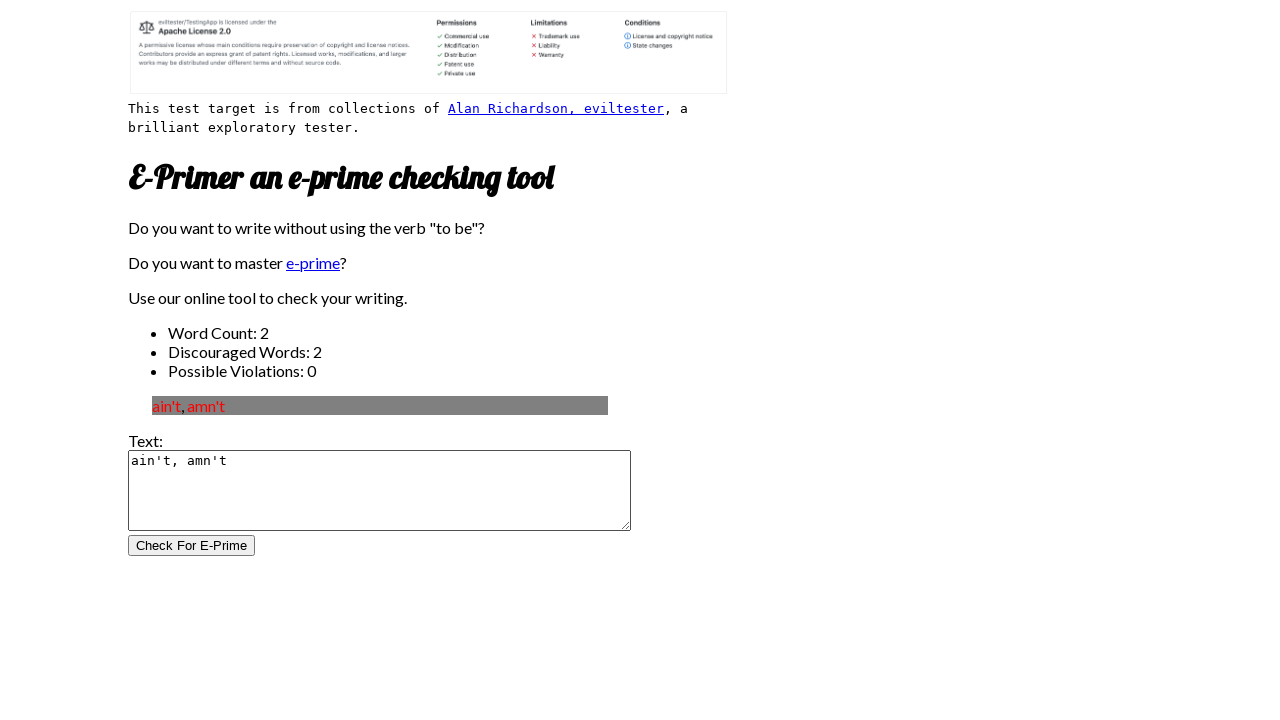

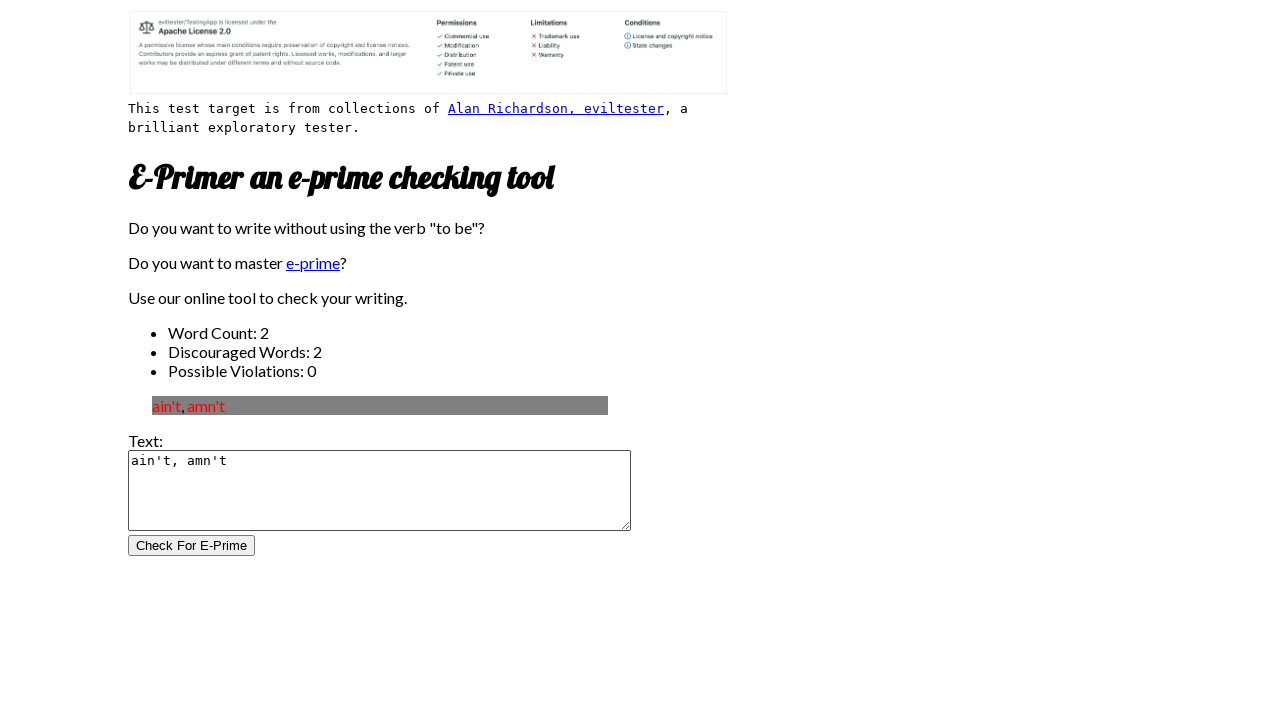